Tests user registration functionality by navigating to registration page and completing the registration form with different test data

Starting URL: https://parabank.parasoft.com/parabank/index.htm

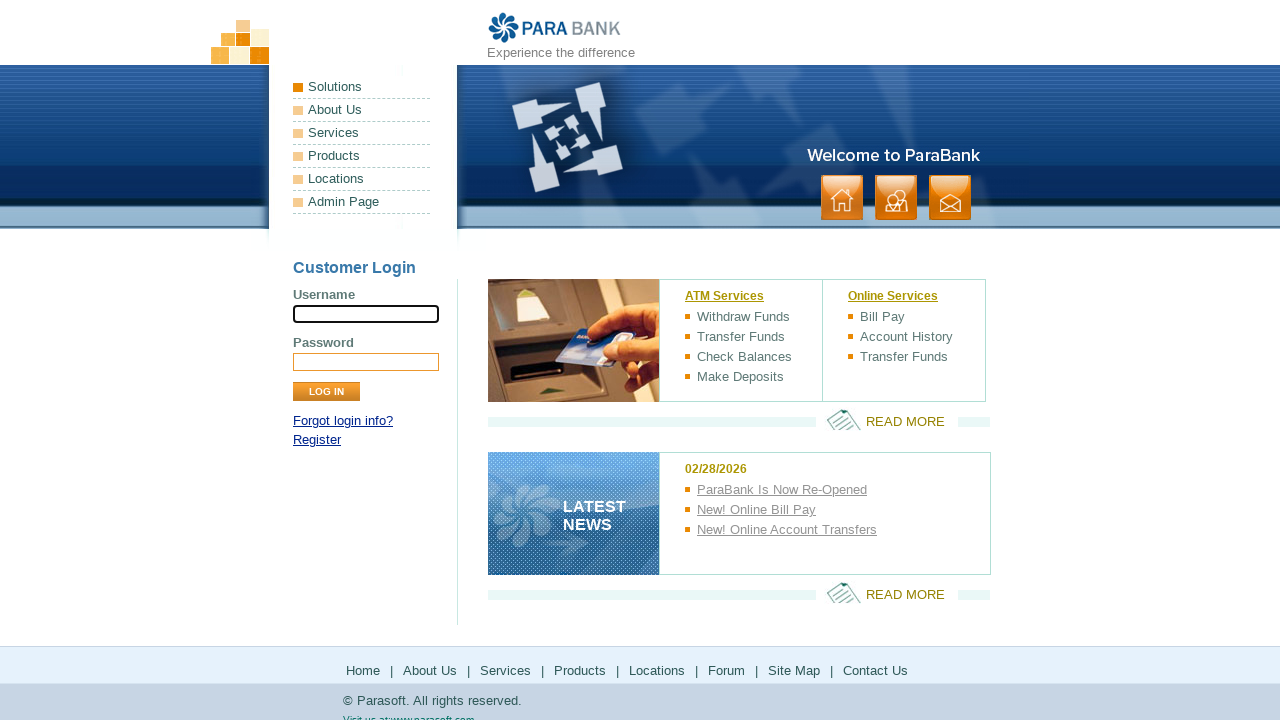

Clicked Register link to navigate to registration page at (317, 440) on xpath=//a[text()='Register']
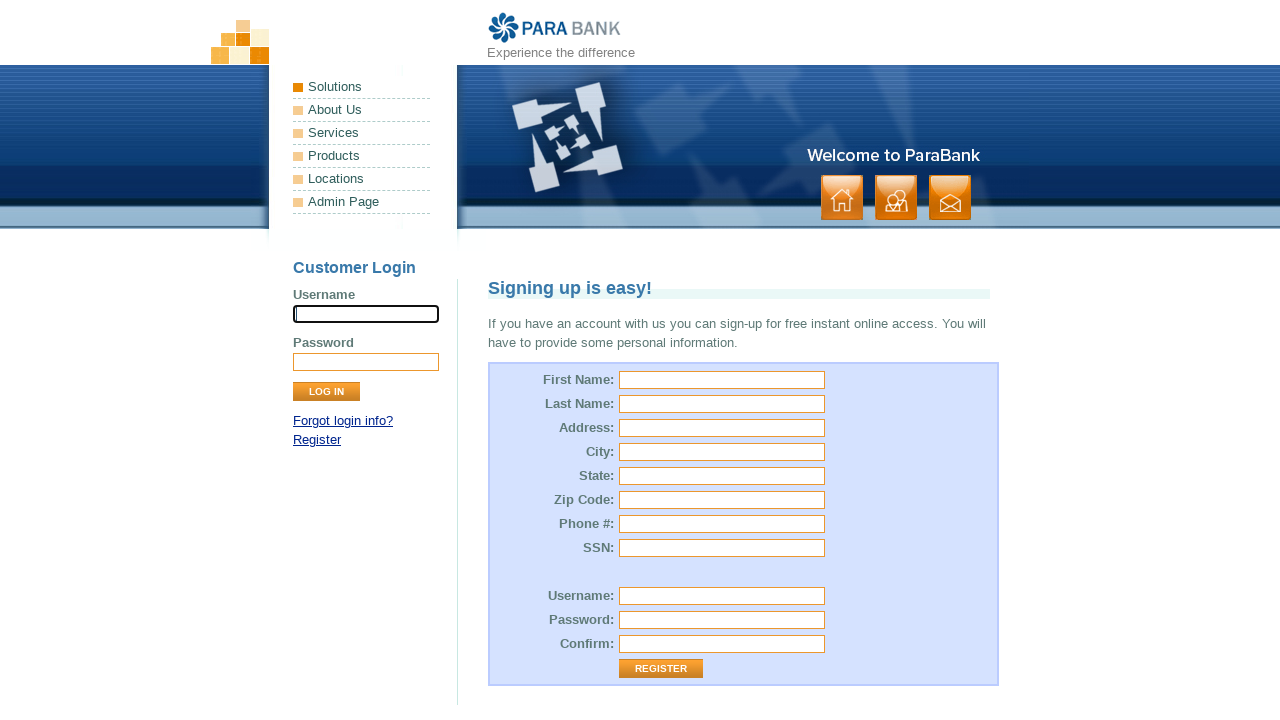

Filled First Name field with 'JohnDoe' on #customer\.firstName
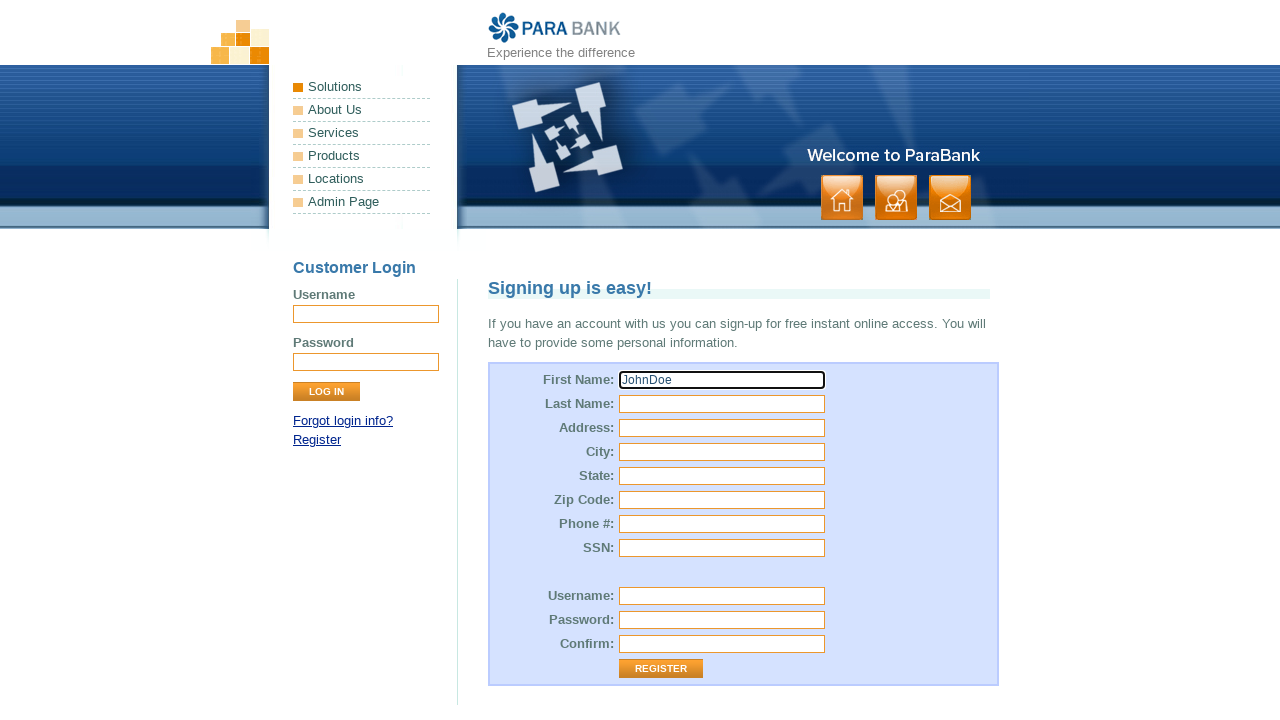

Filled Last Name field with 'Smith' on #customer\.lastName
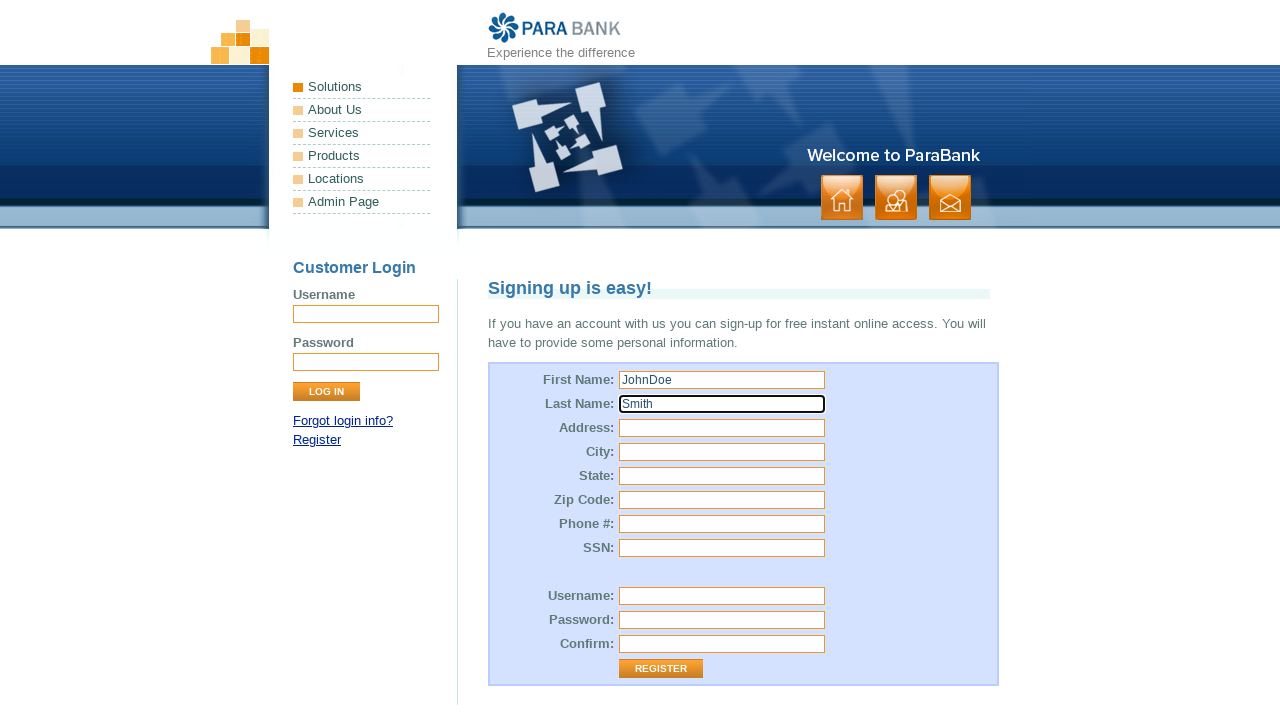

Filled Street Address field with '456 Oak Avenue' on #customer\.address\.street
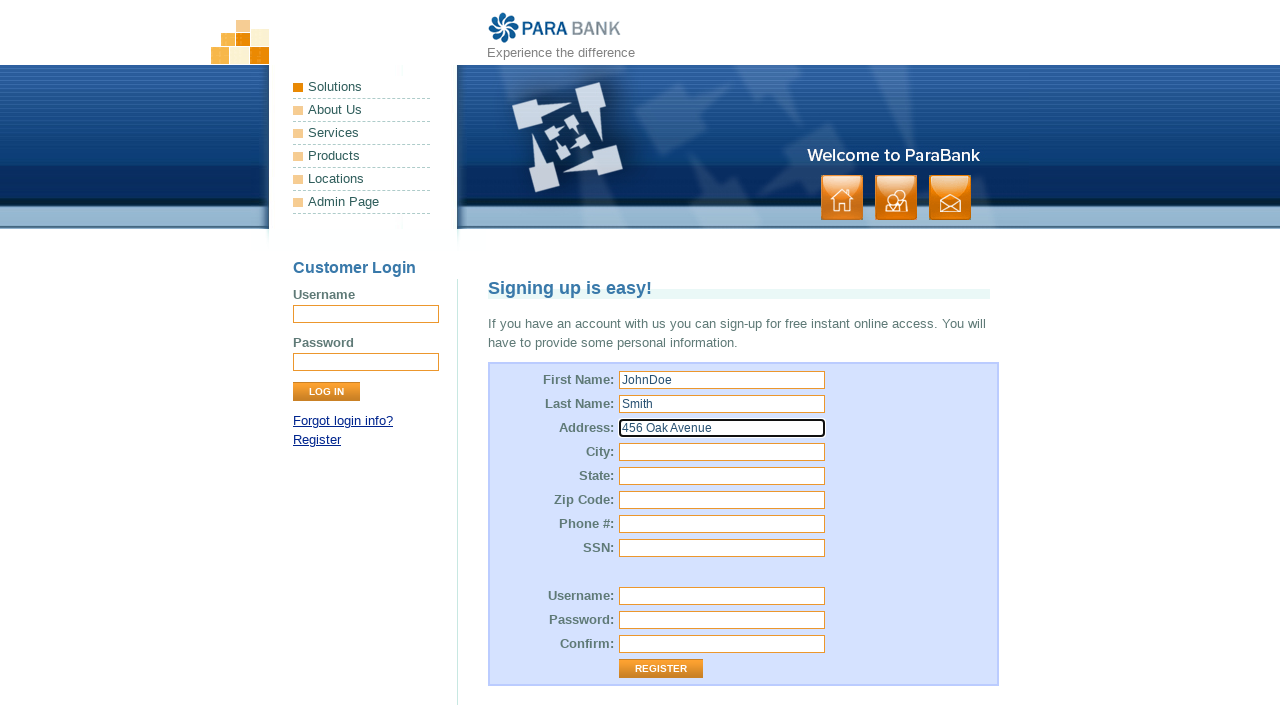

Filled City field with 'Los Angeles' on #customer\.address\.city
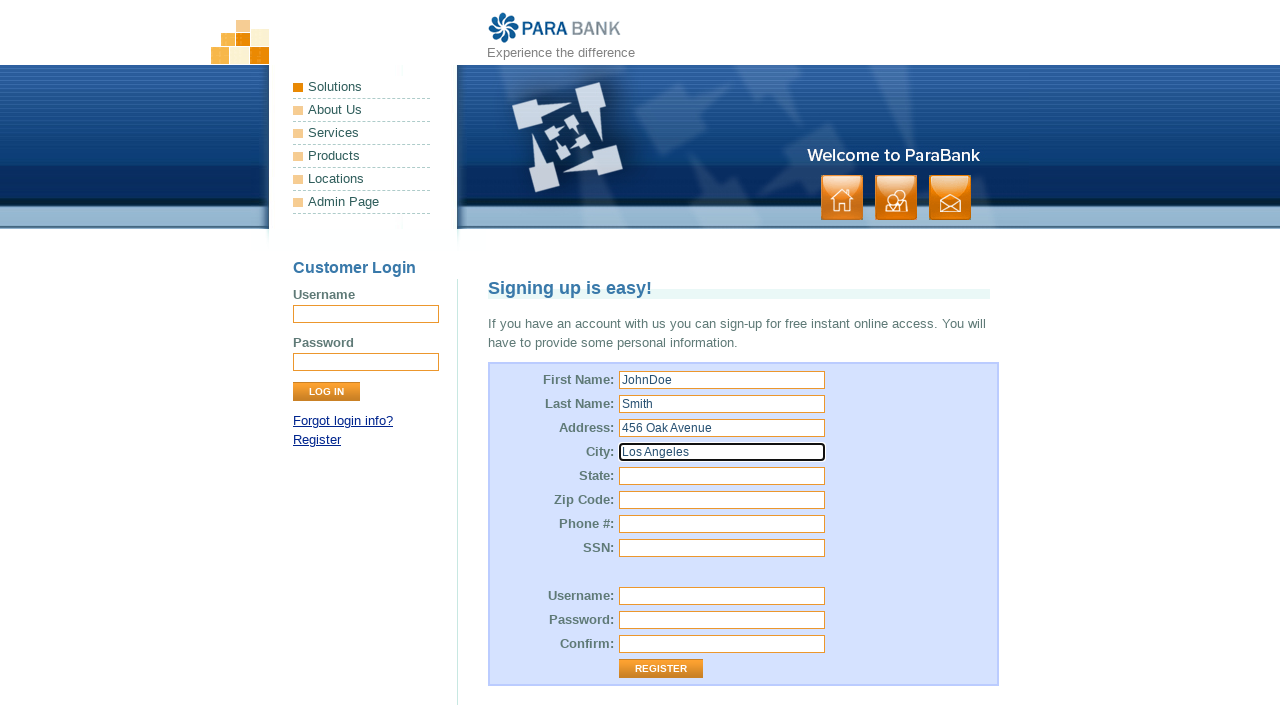

Filled State field with 'California' on #customer\.address\.state
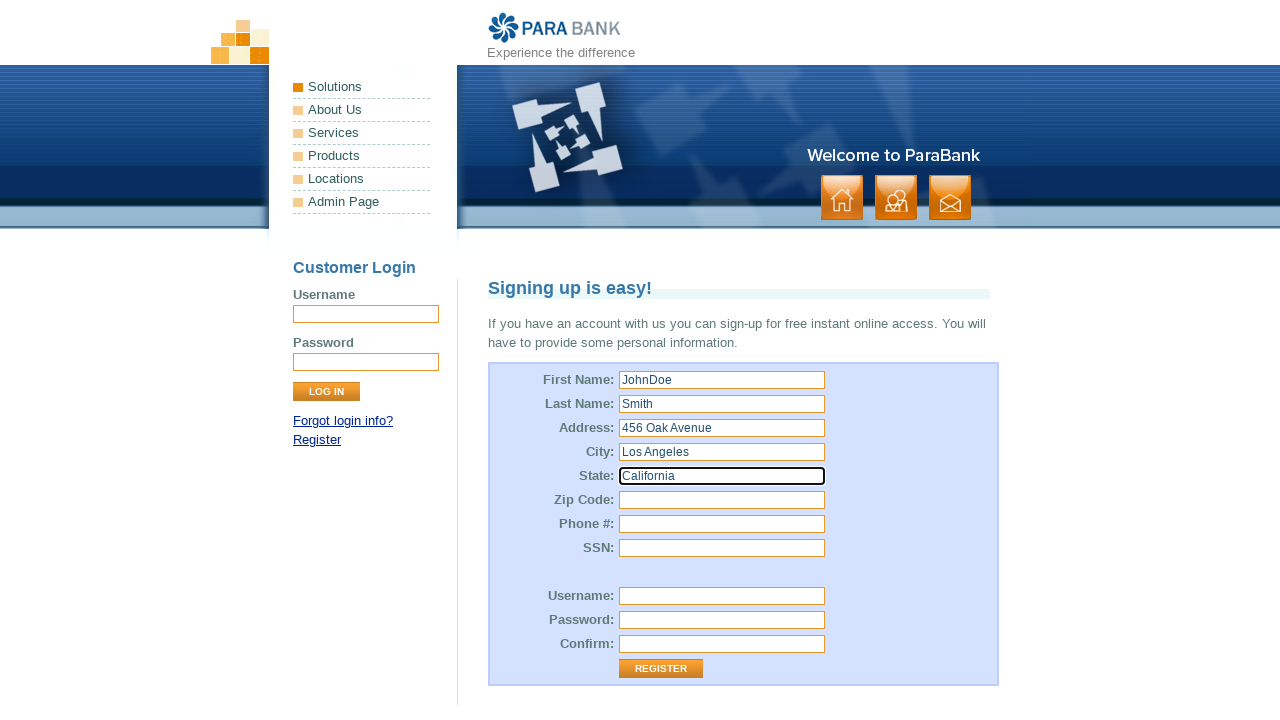

Filled Zip Code field with '90001' on #customer\.address\.zipCode
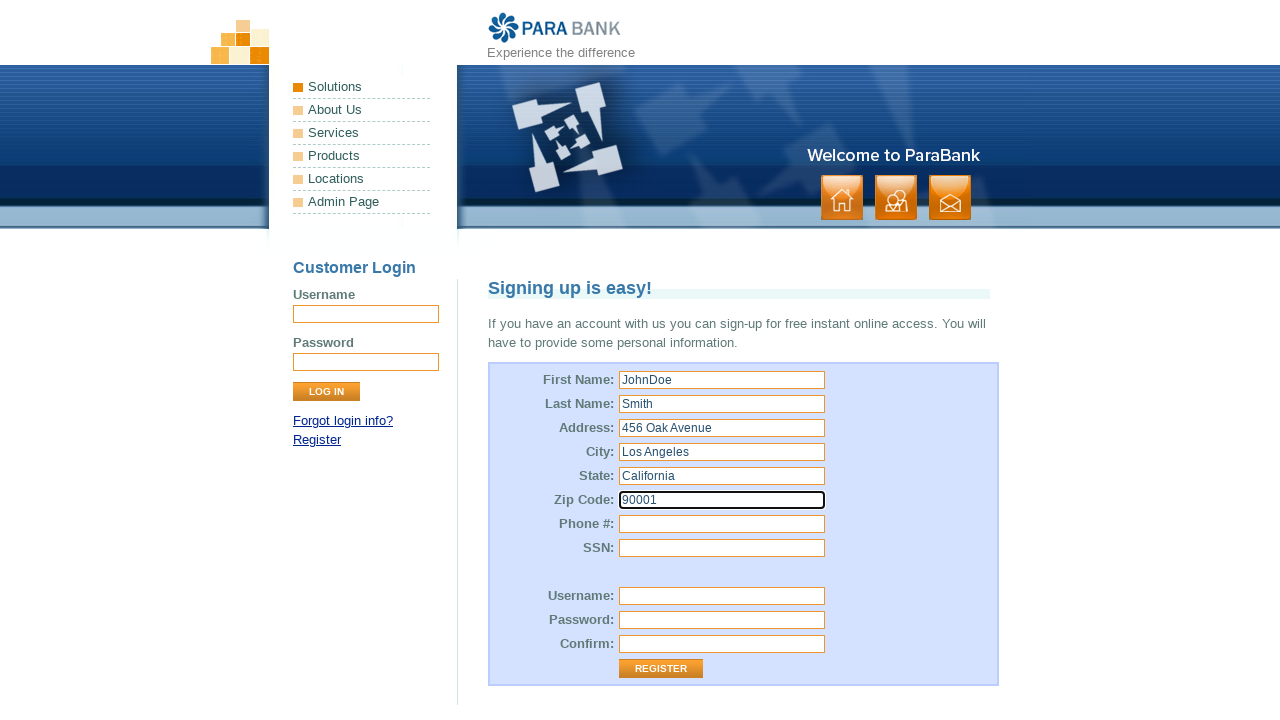

Filled Phone Number field with '3109876543' on #customer\.phoneNumber
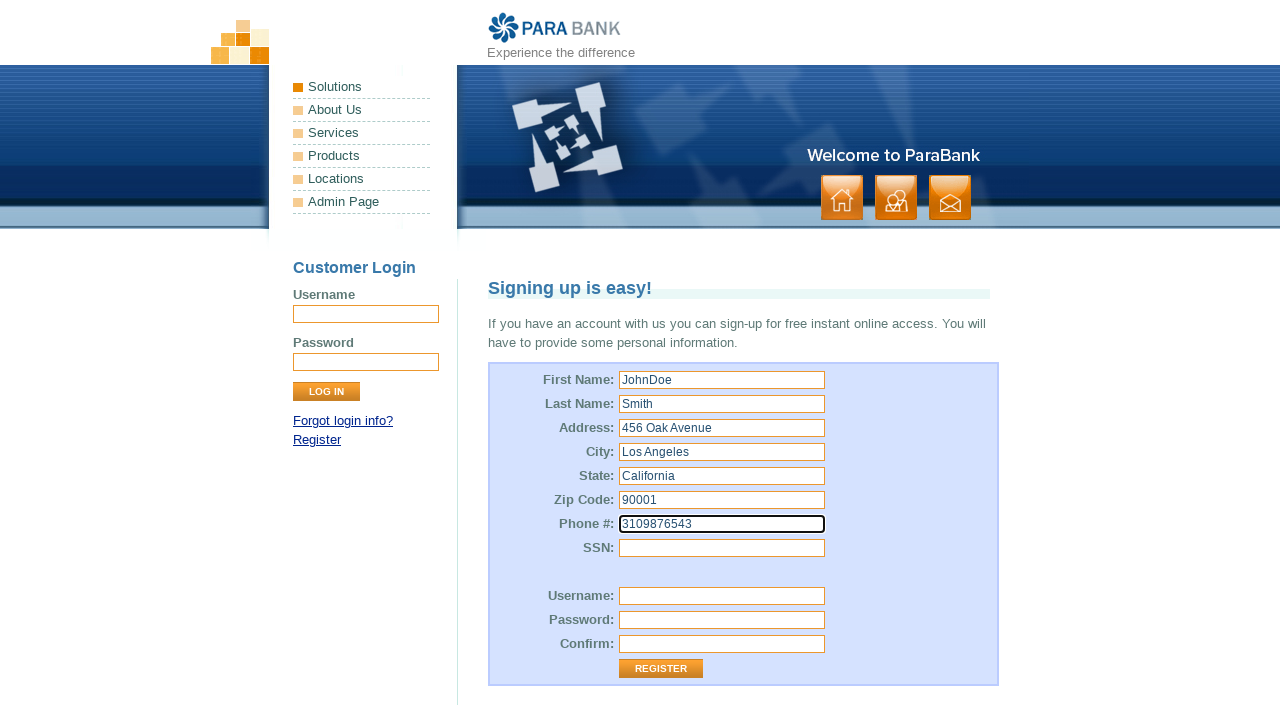

Filled SSN field with '987654321' on #customer\.ssn
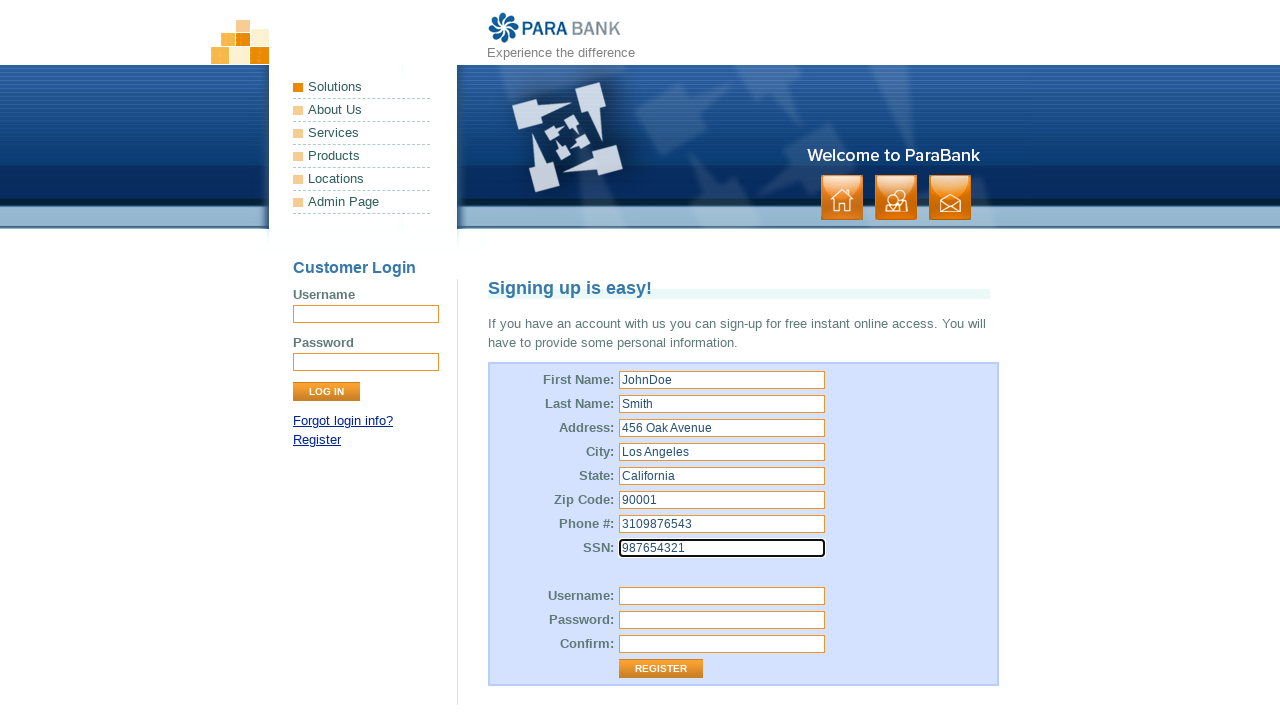

Filled Username field with 'jsmith2024' on #customer\.username
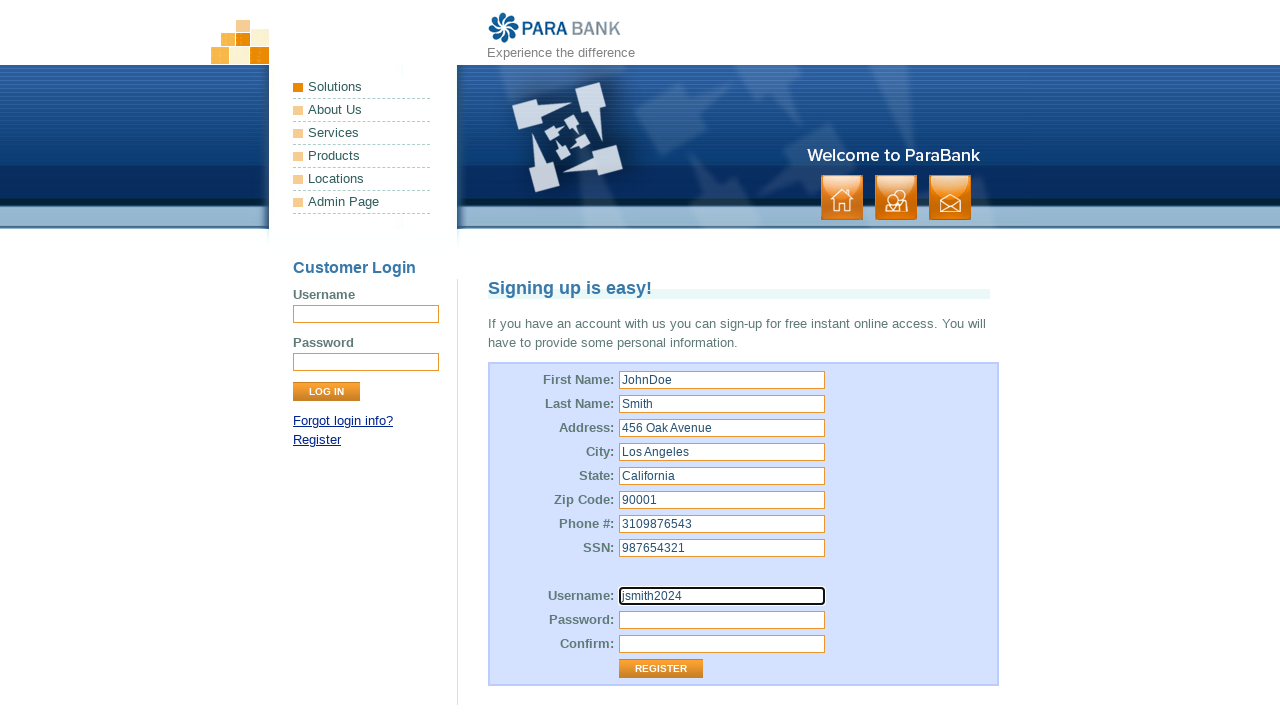

Filled Password field with 'MyPassword456' on #customer\.password
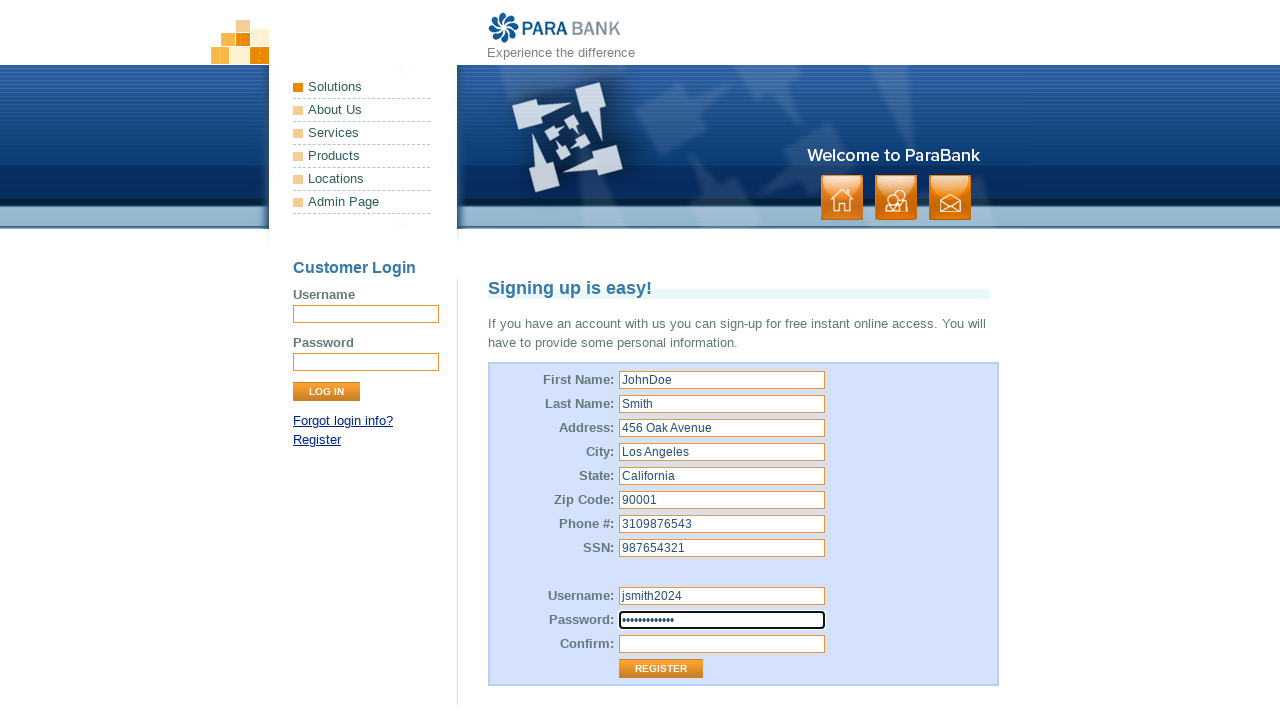

Filled Confirm Password field with 'MyPassword456' on #repeatedPassword
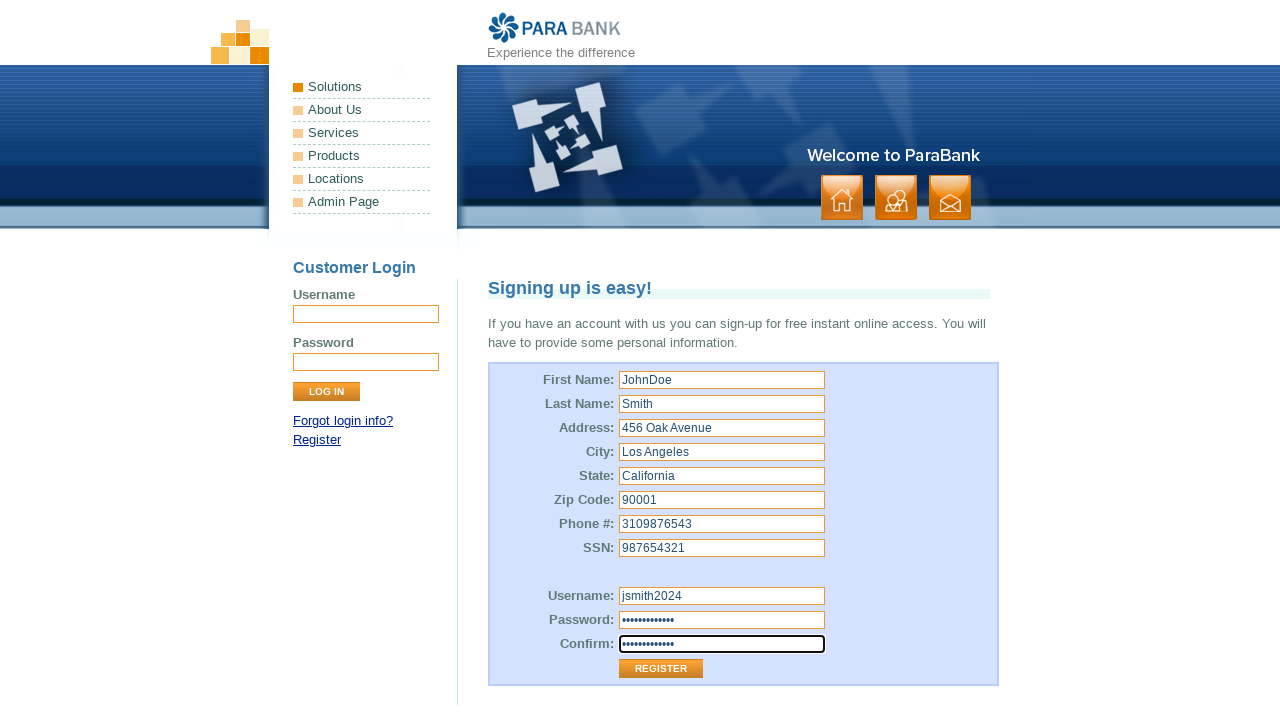

Clicked Register button to submit registration form at (661, 669) on xpath=//input[@value='Register']
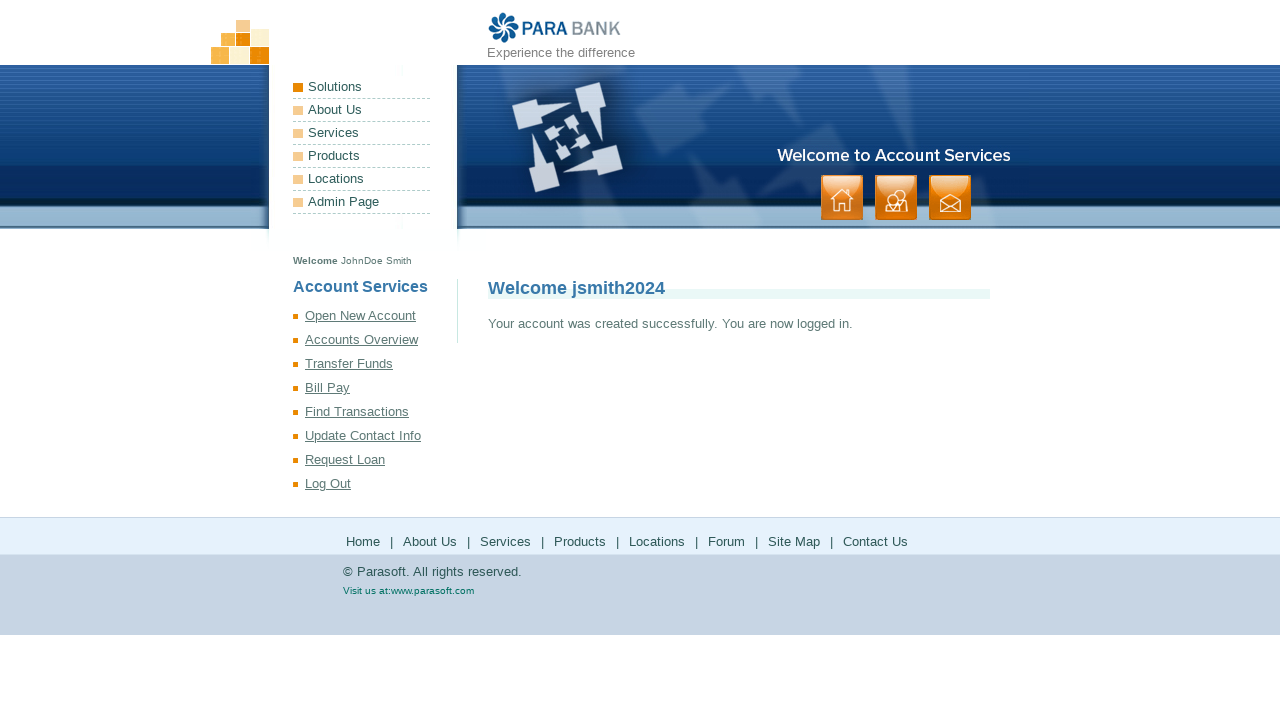

Account creation success message appeared
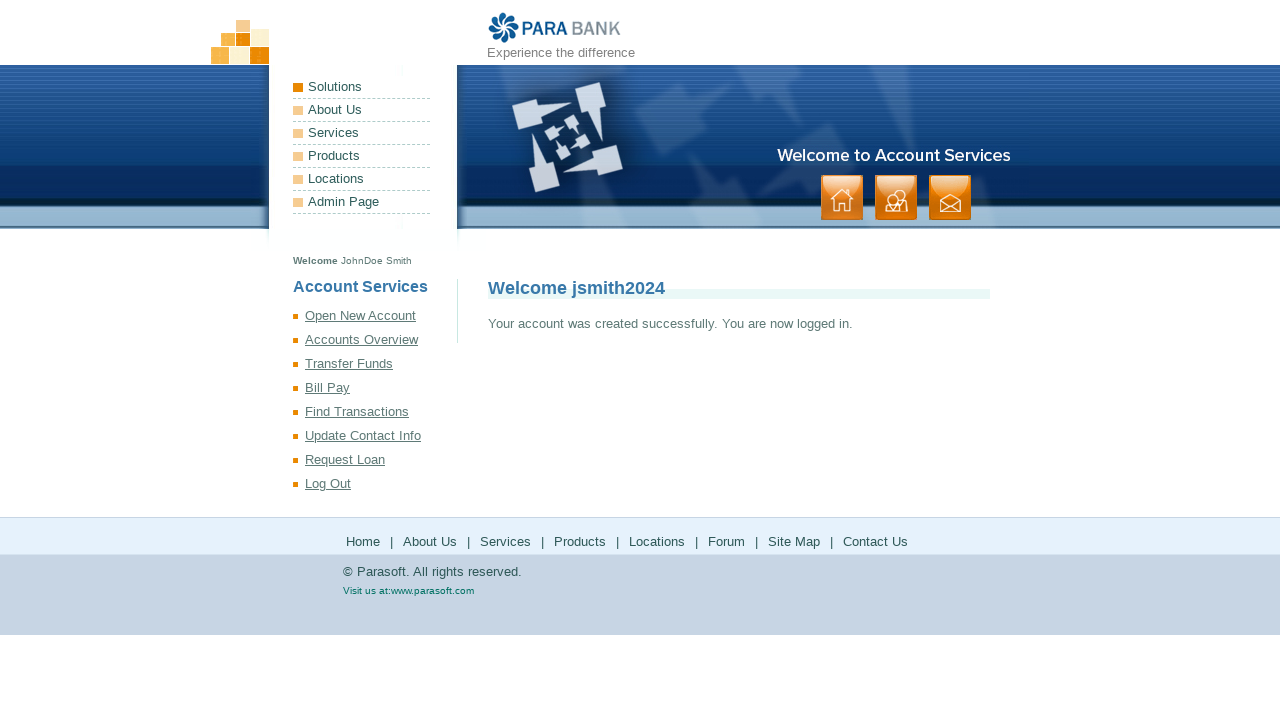

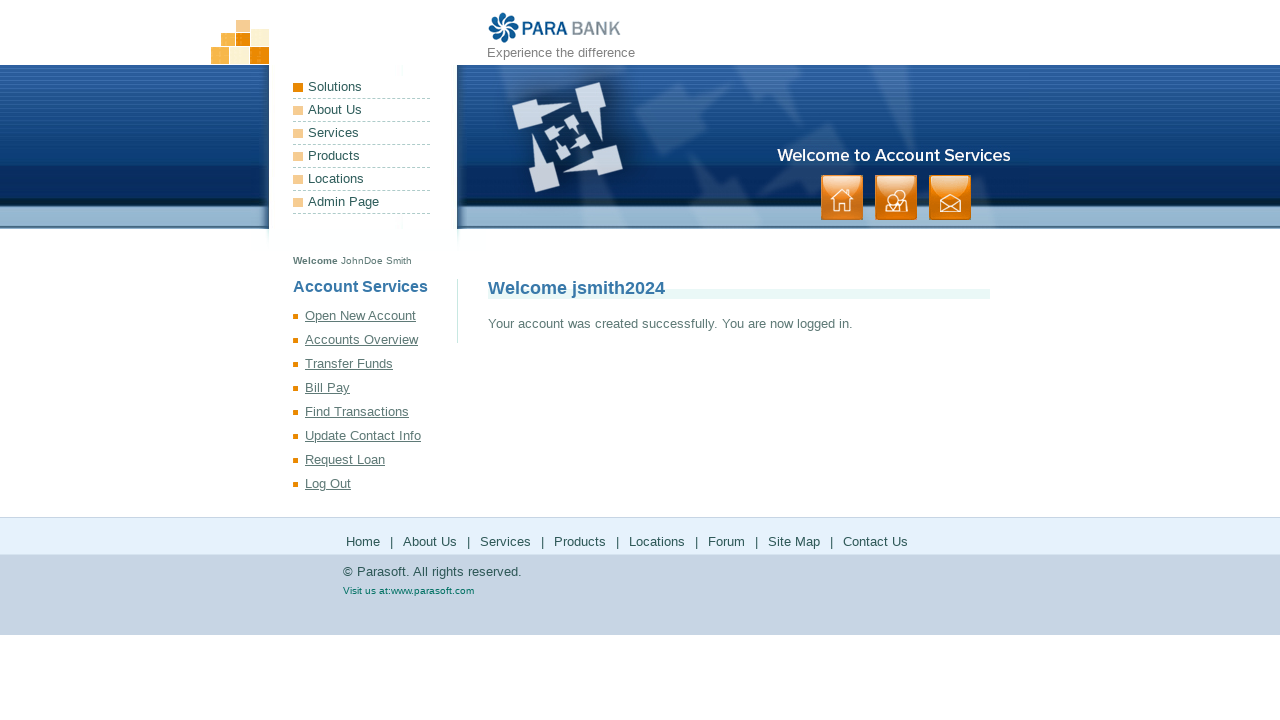